Verifies that home internet payment form fields have correct placeholder text for phone number, sum, and email fields.

Starting URL: https://www.mts.by/

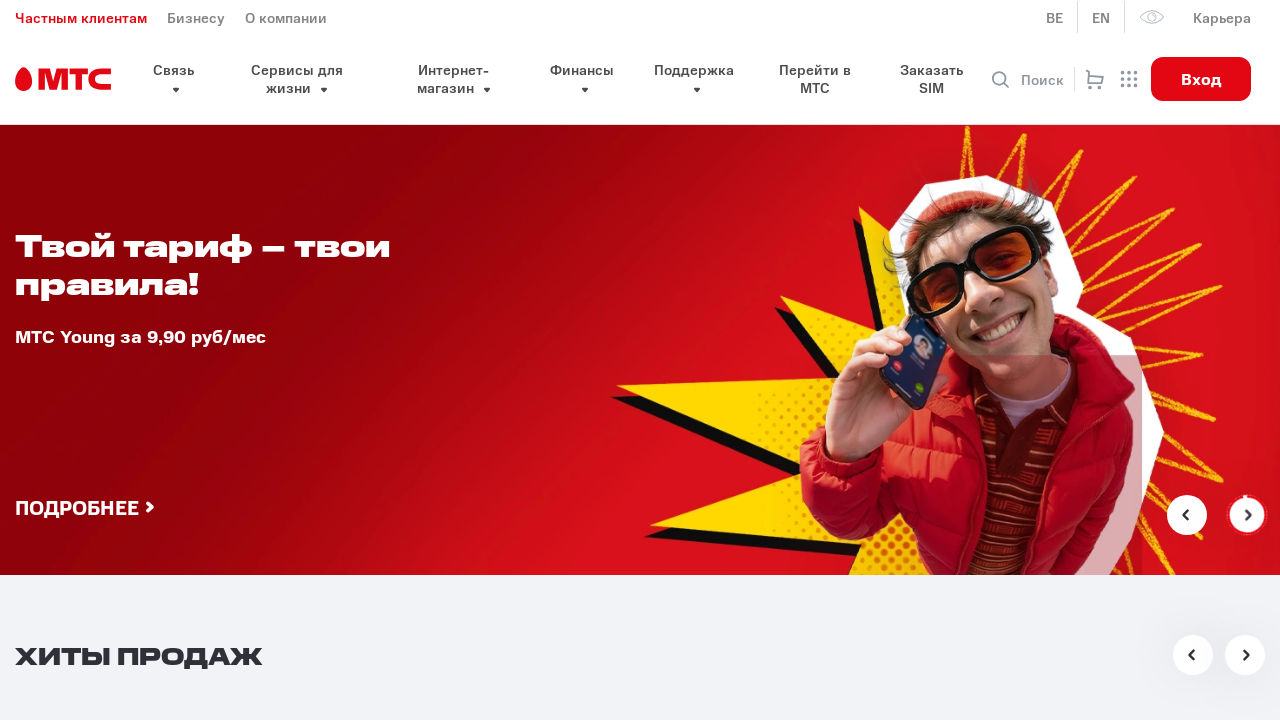

Waited for home internet phone field to load
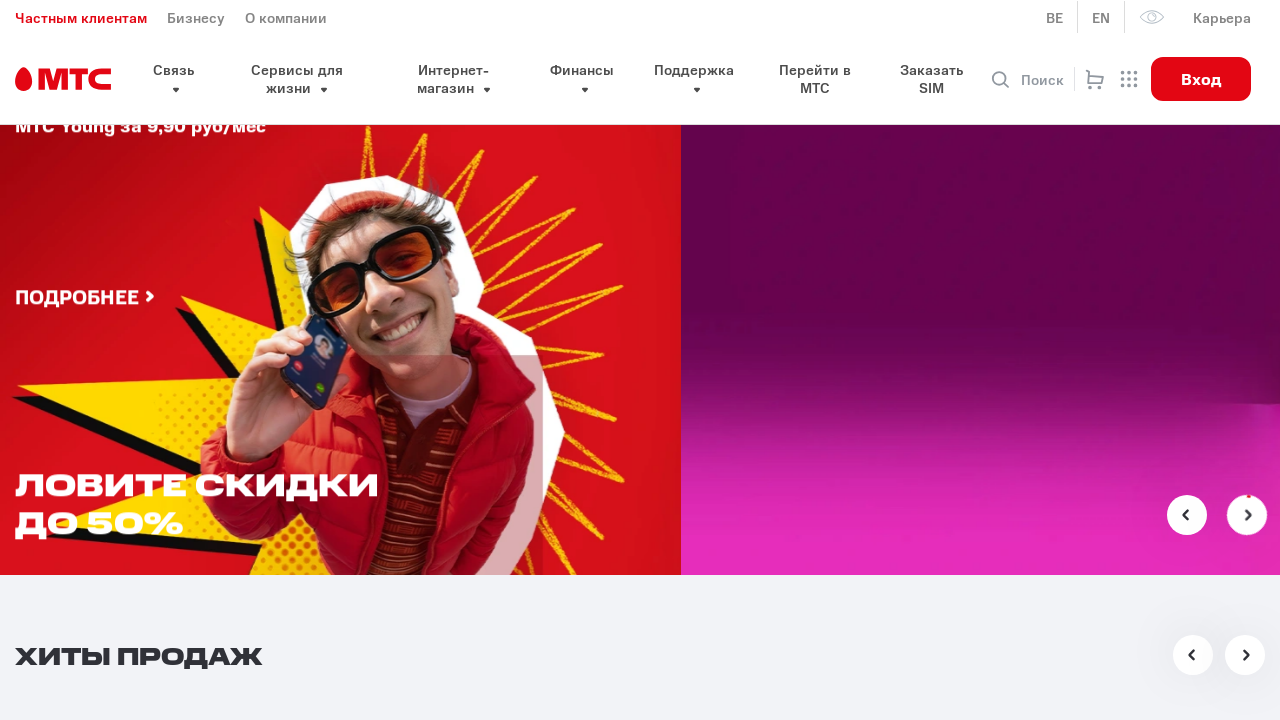

Located phone number field (#internet-phone)
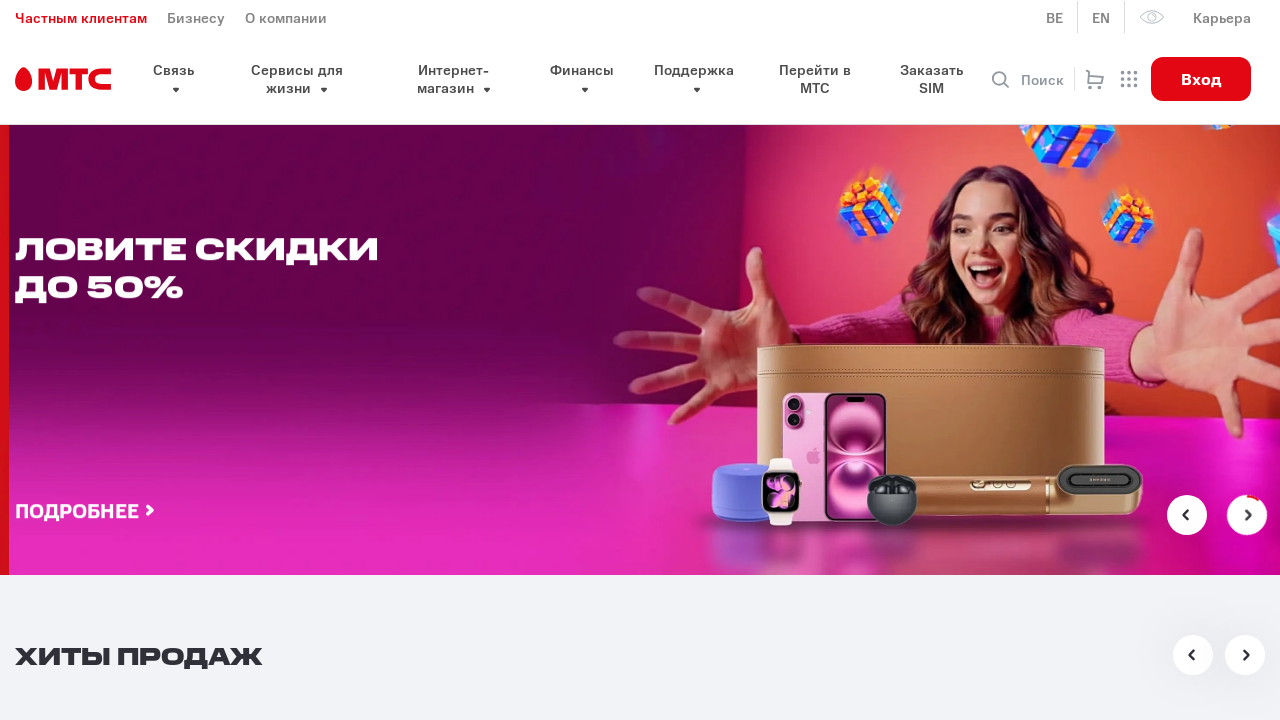

Located sum field (#internet-sum)
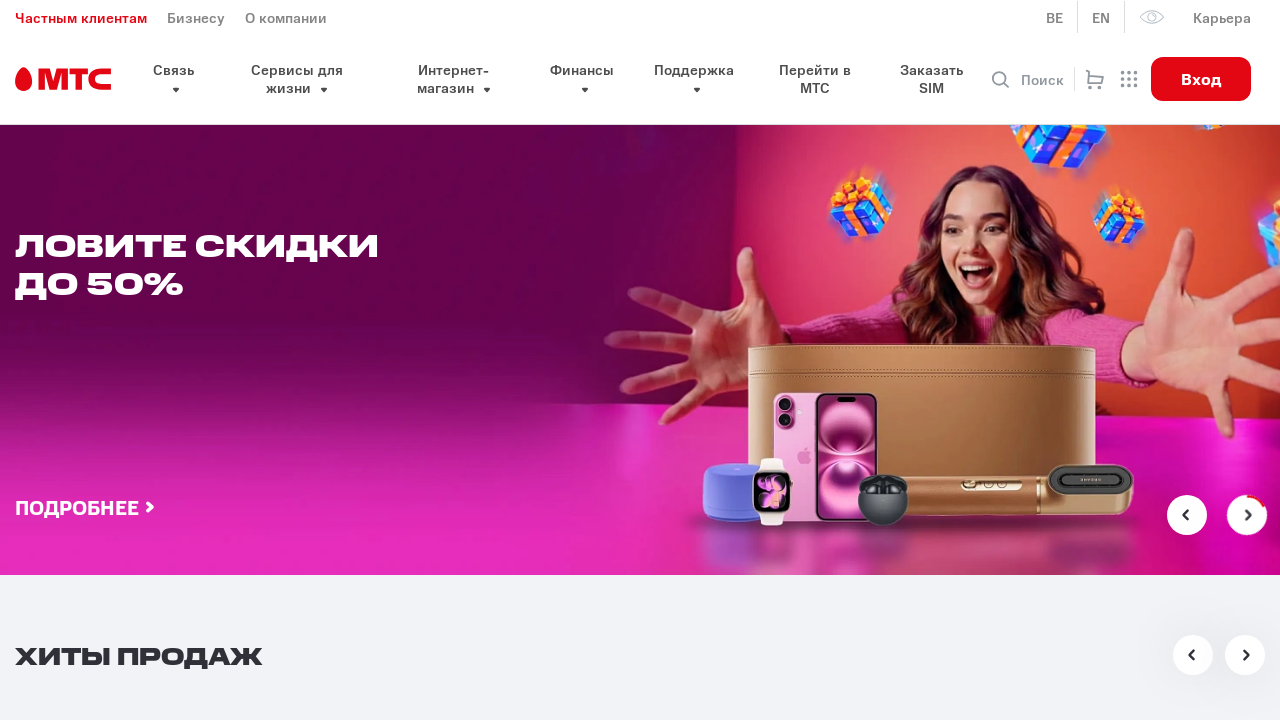

Located email field (#internet-email)
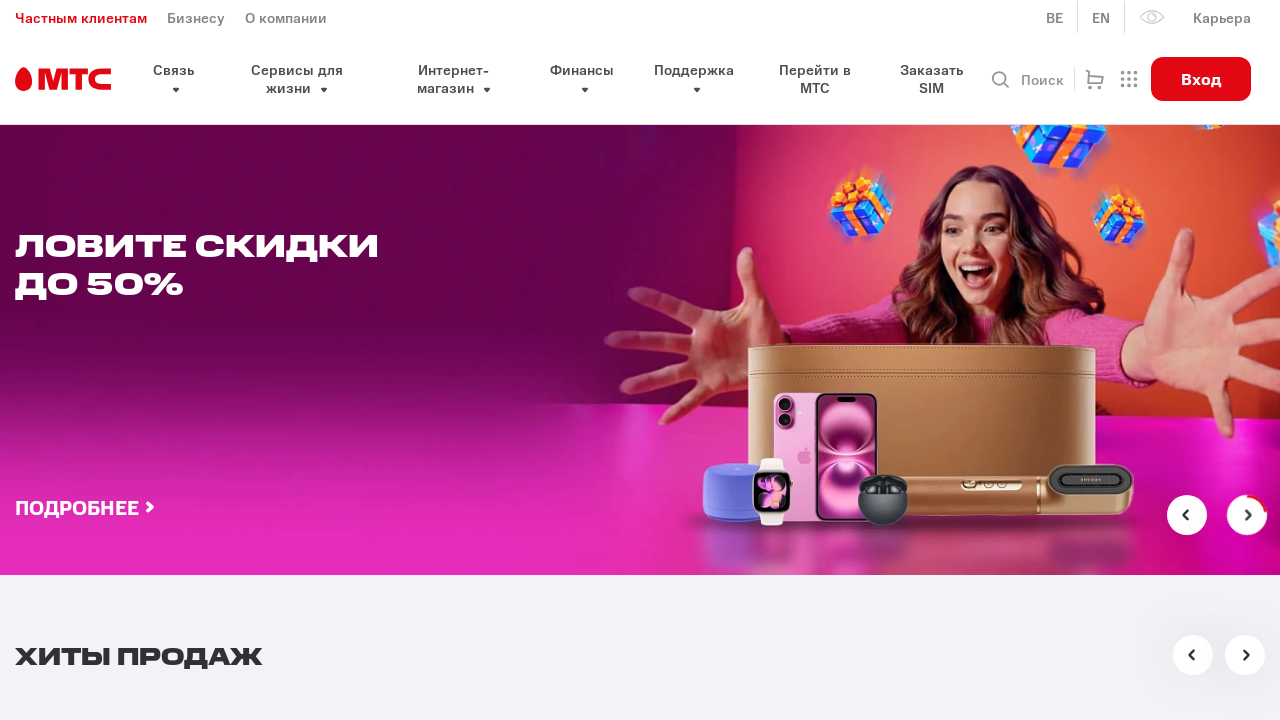

Verified phone field placeholder text is 'Номер абонента'
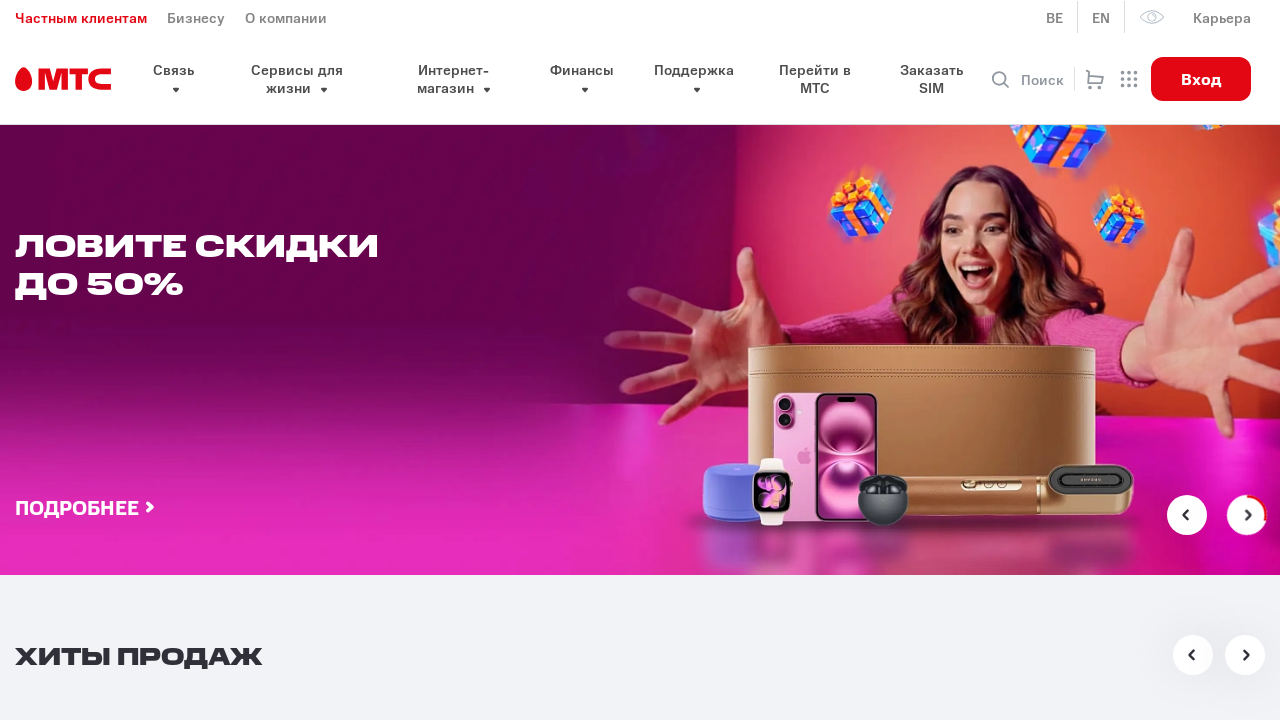

Verified sum field placeholder text is 'Сумма'
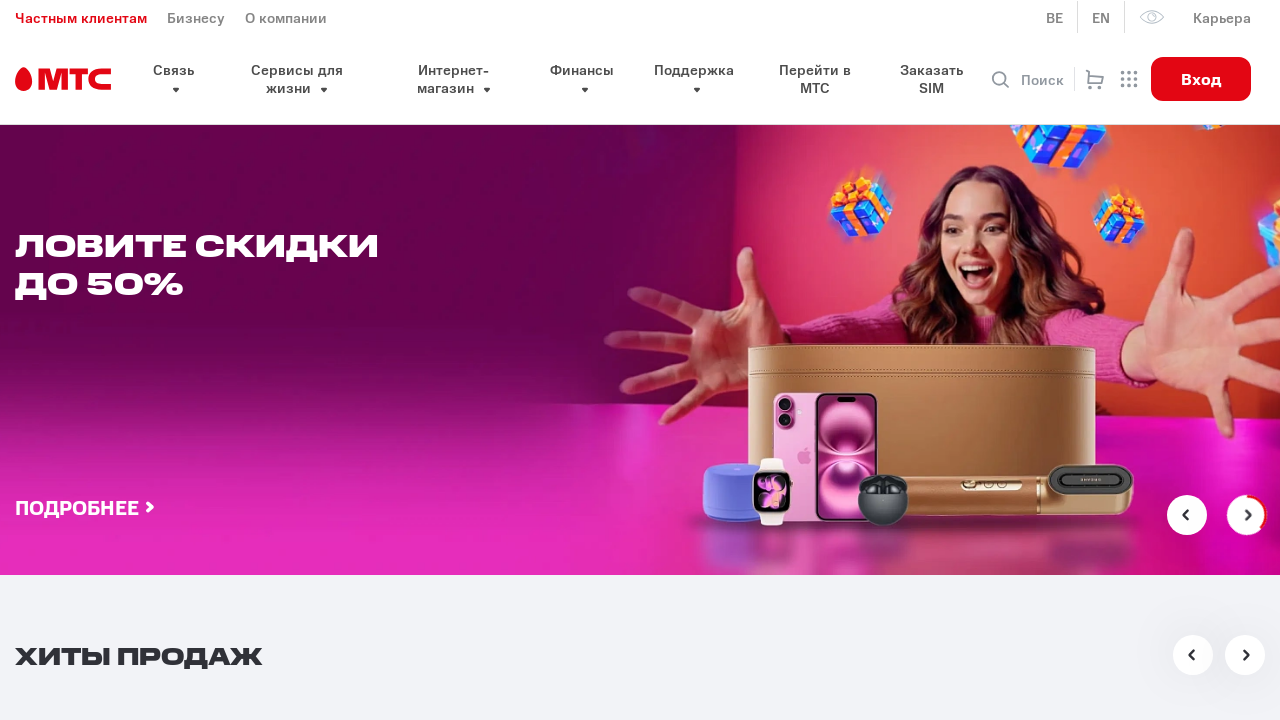

Verified email field placeholder text is 'E-mail для отправки чека'
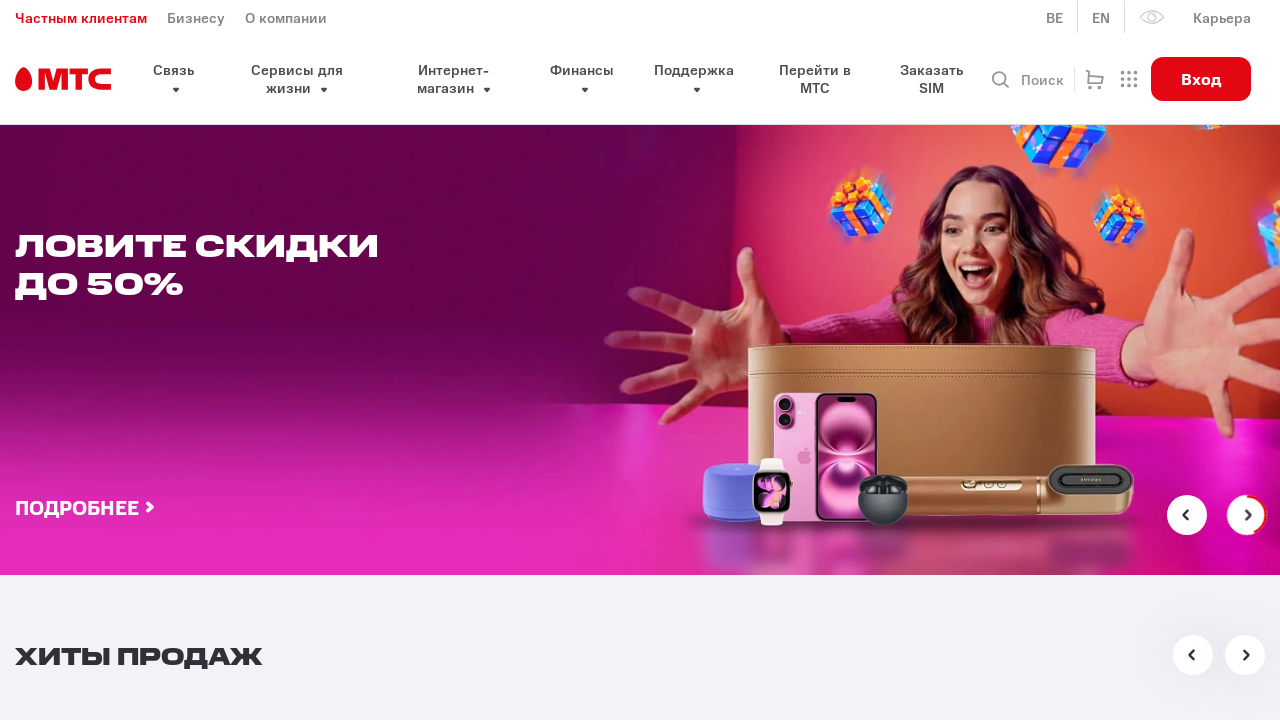

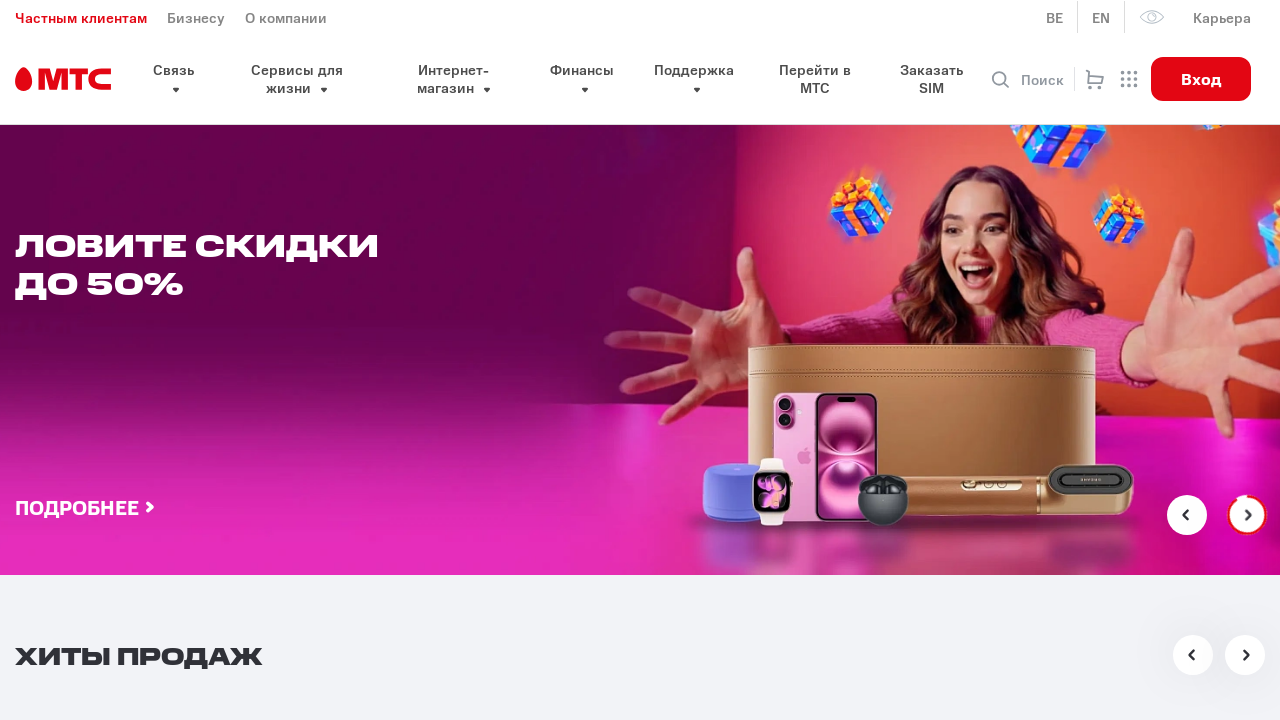